Tests double-click functionality on demoqa.com by navigating to the Elements section, clicking on Buttons, and performing a double-click action on a button element.

Starting URL: https://demoqa.com/

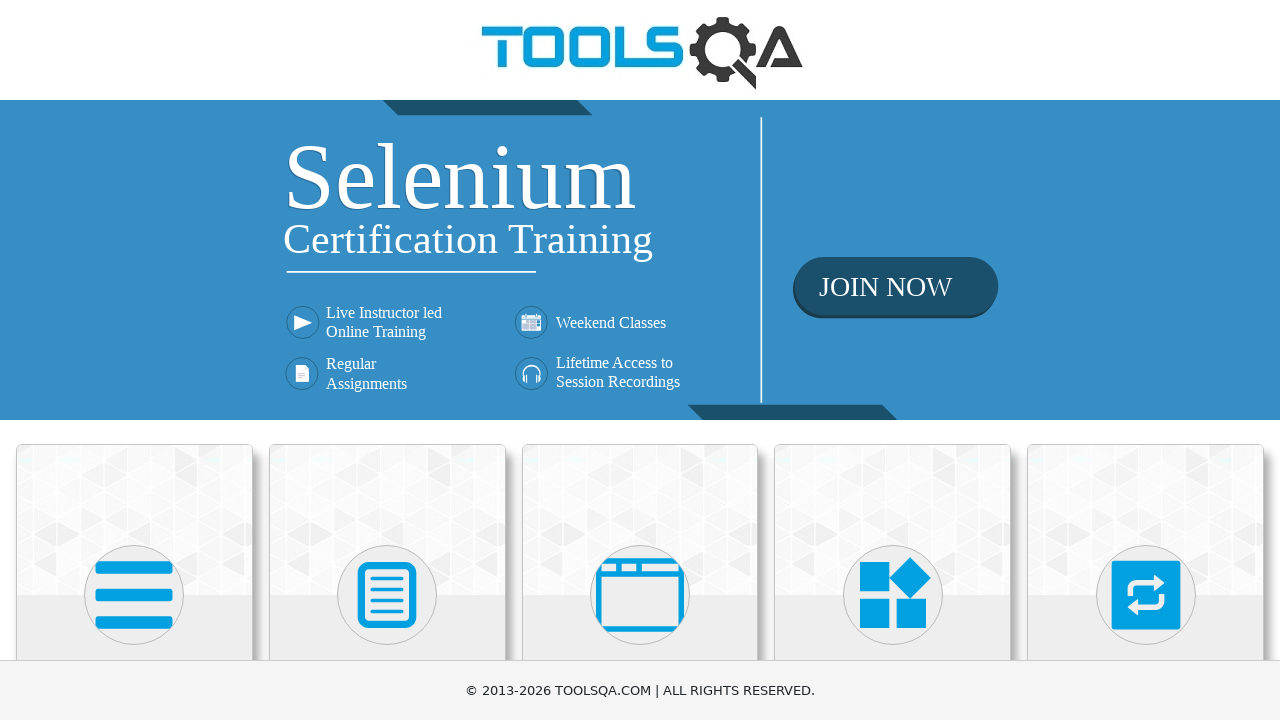

Clicked on Elements card to navigate to Elements section at (134, 360) on xpath=//h5[text()='Elements']
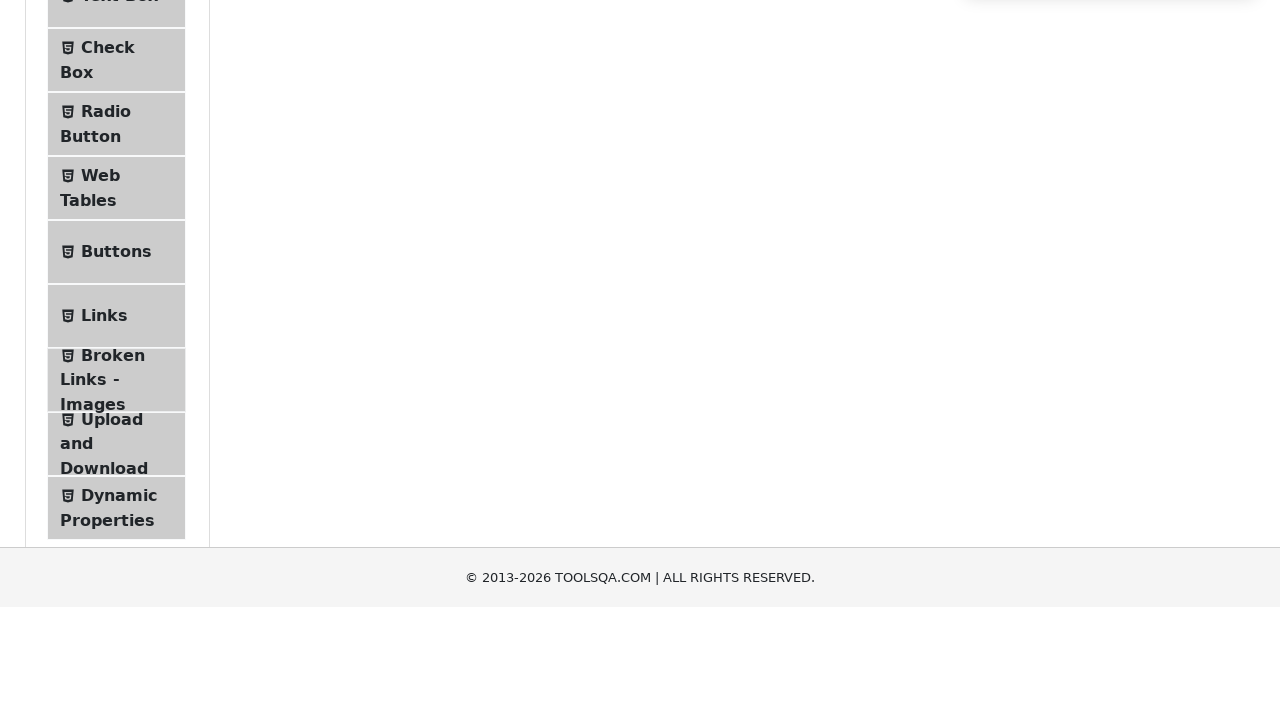

Clicked on Buttons menu item to access button test section at (116, 517) on xpath=//span[text()='Buttons']
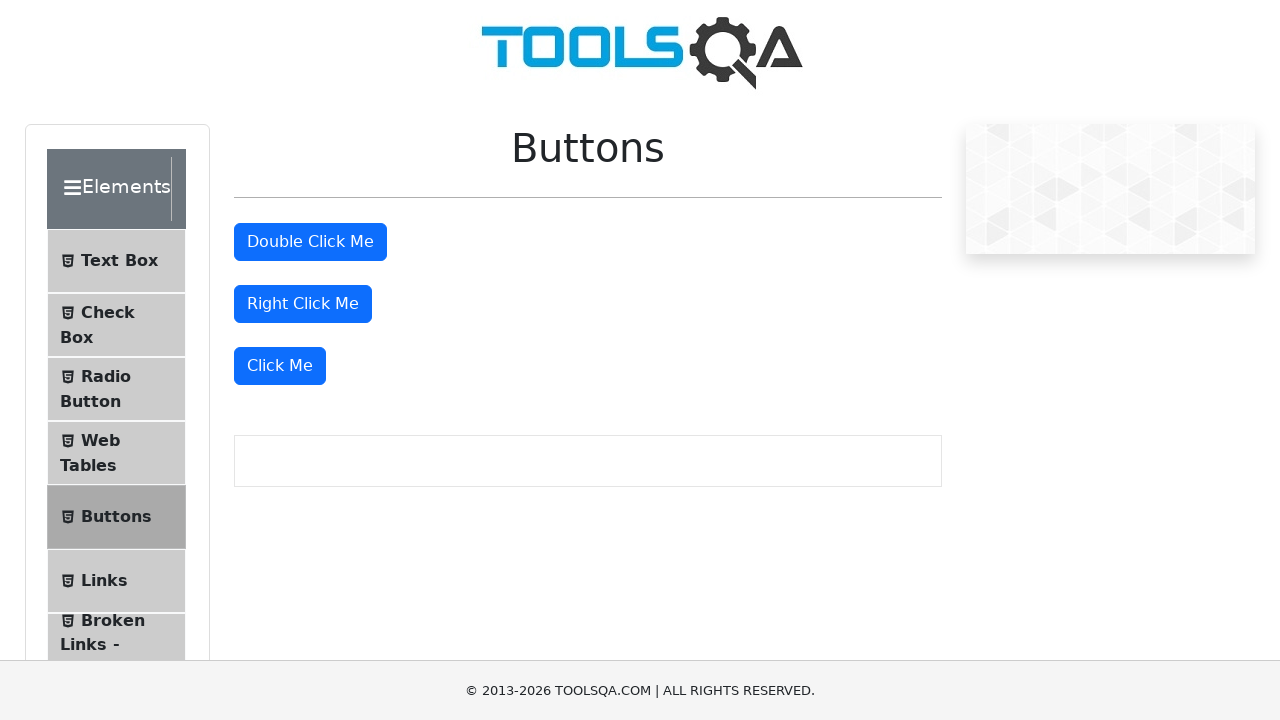

Double-click button element became visible
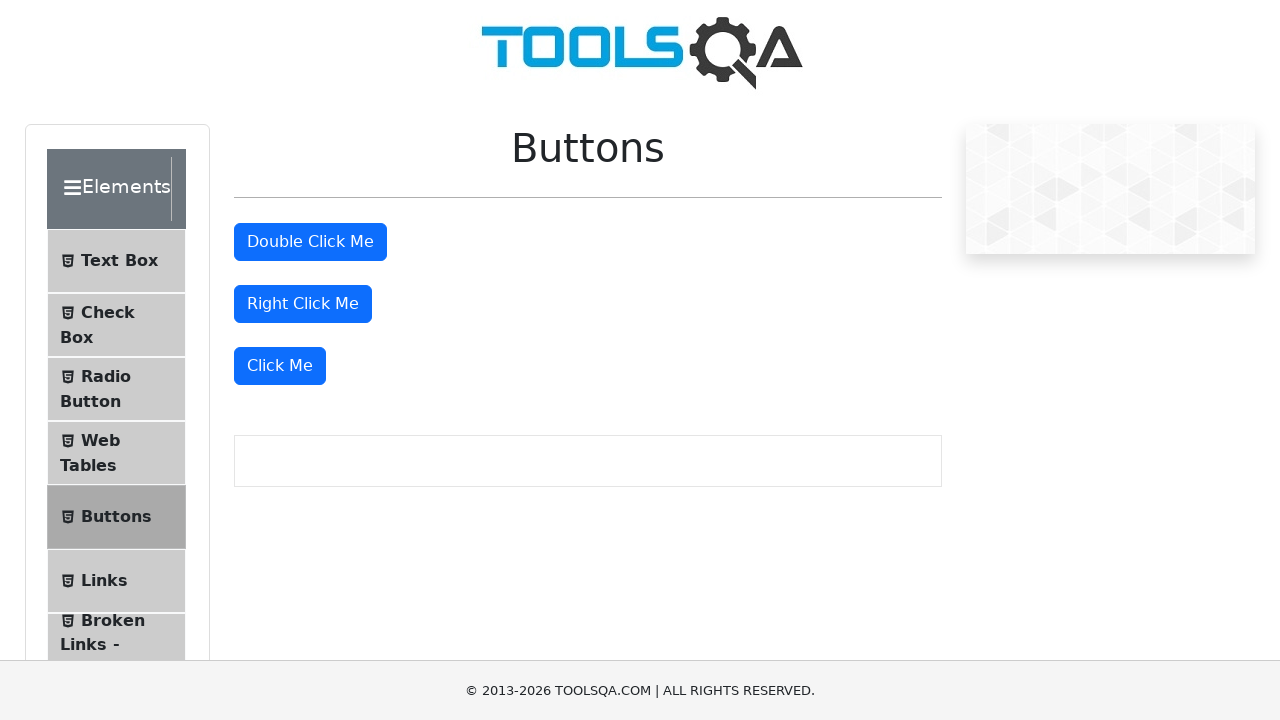

Performed double-click action on the button element at (310, 242) on #doubleClickBtn
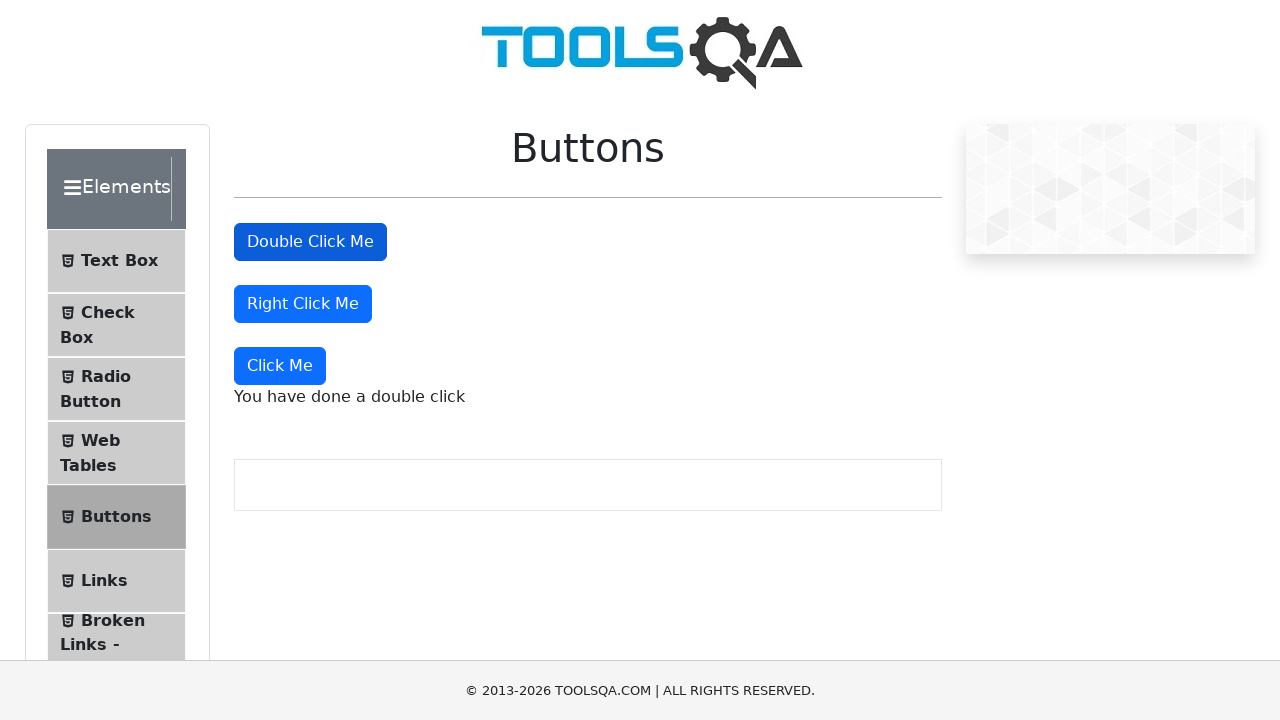

Double-click confirmation message appeared on page
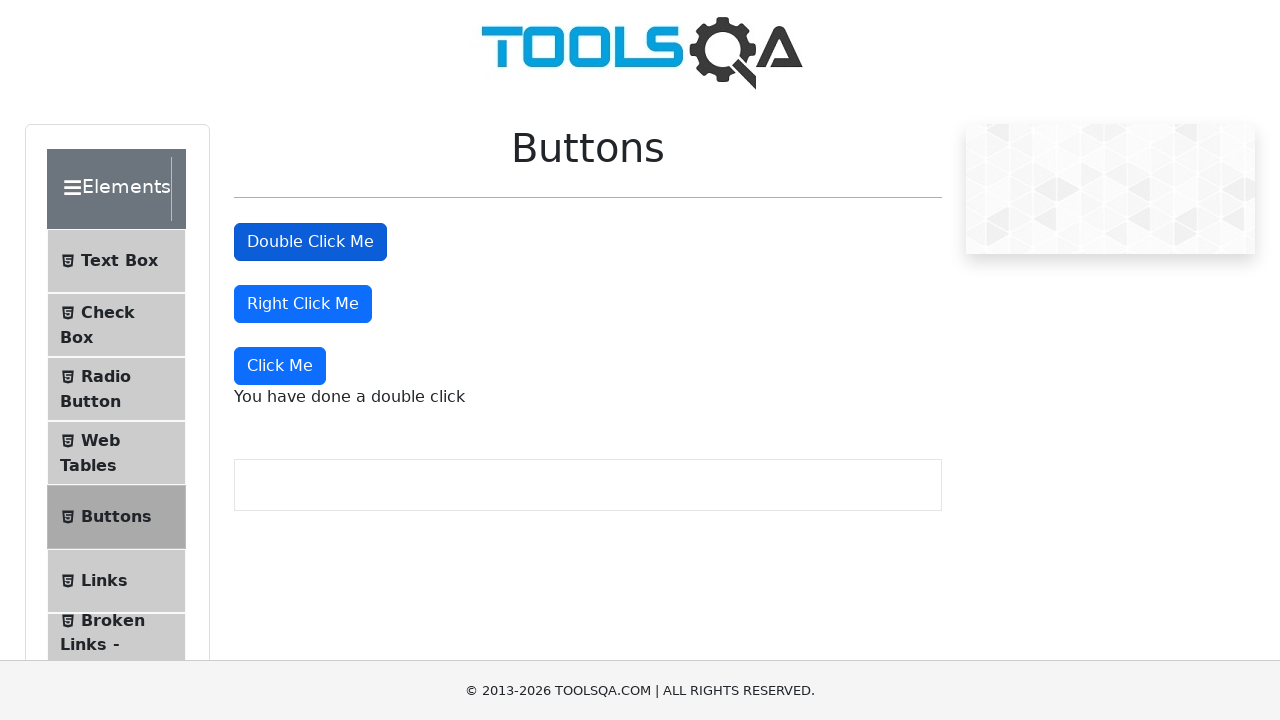

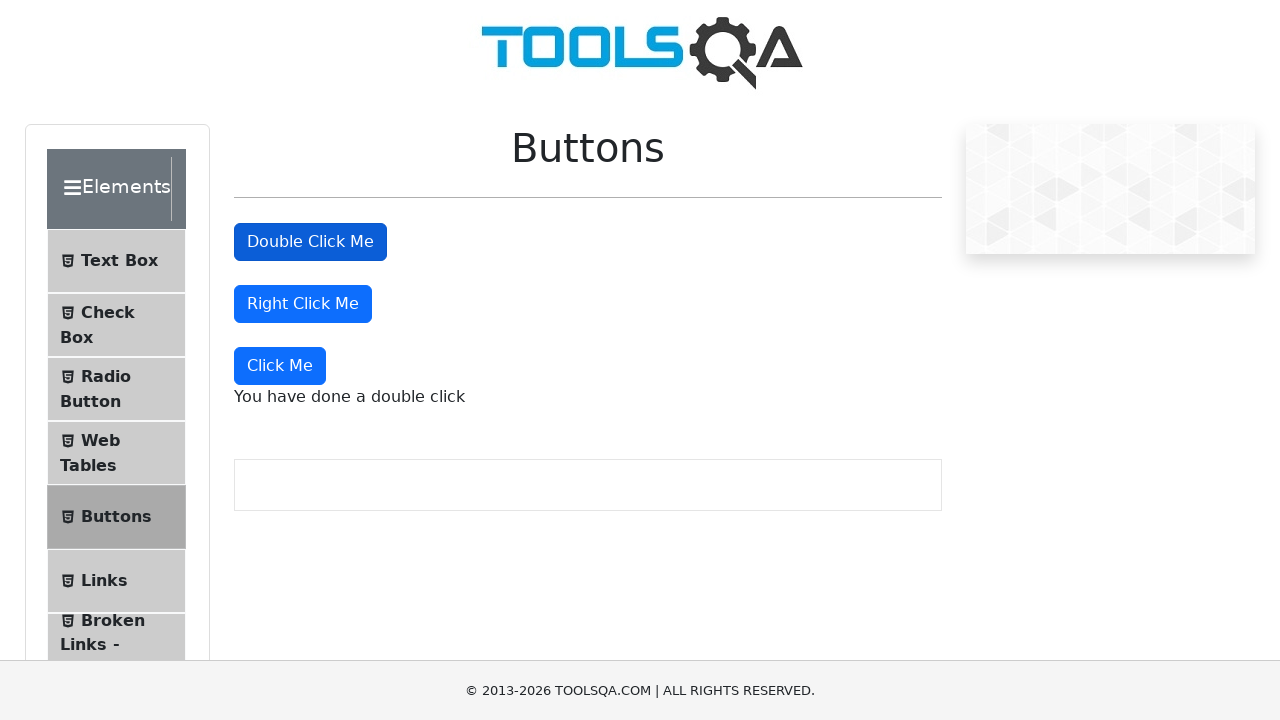